Tests keyboard key press functionality by sending a TAB key using the keyboard action and verifying the result text displays the correct key pressed

Starting URL: http://the-internet.herokuapp.com/key_presses

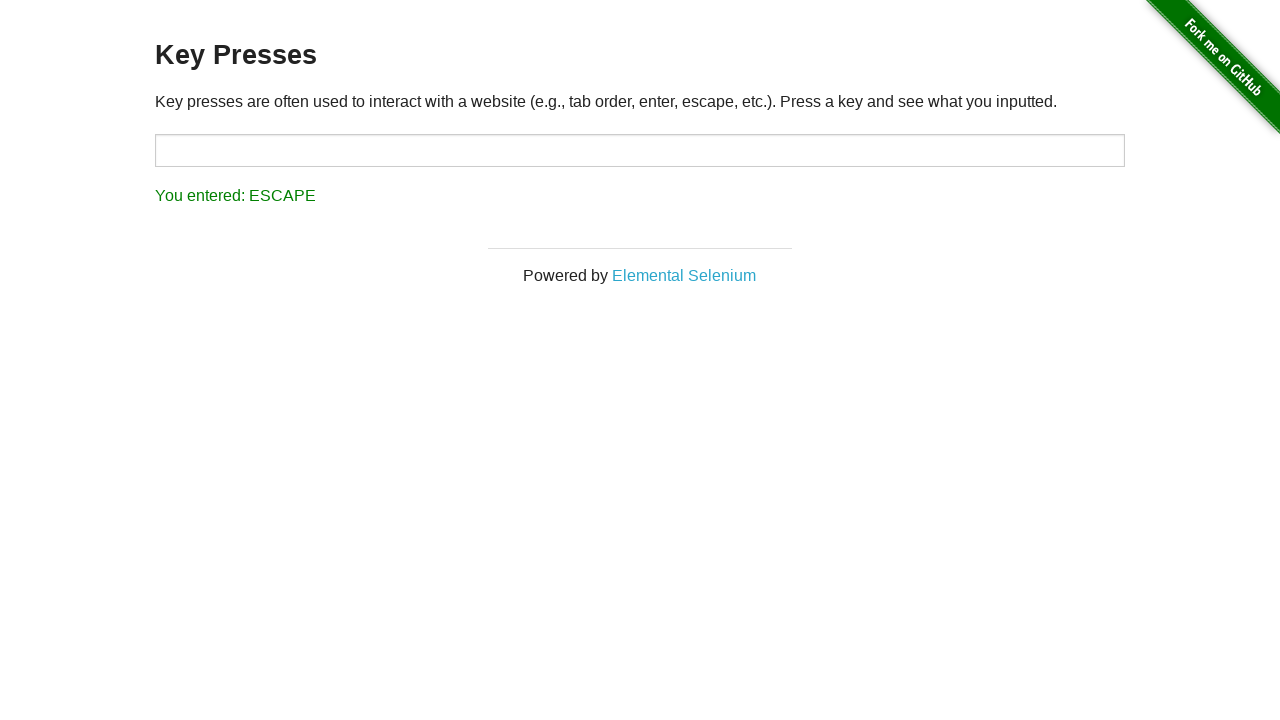

Pressed TAB key
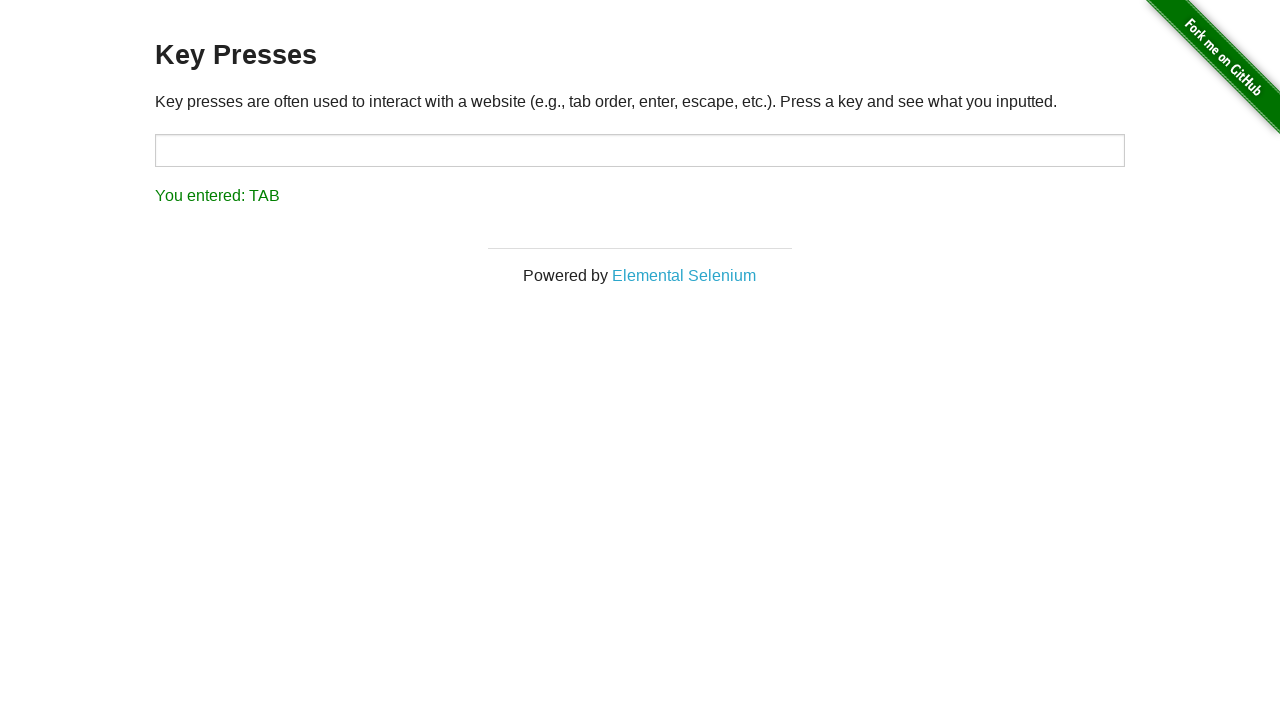

Result element loaded
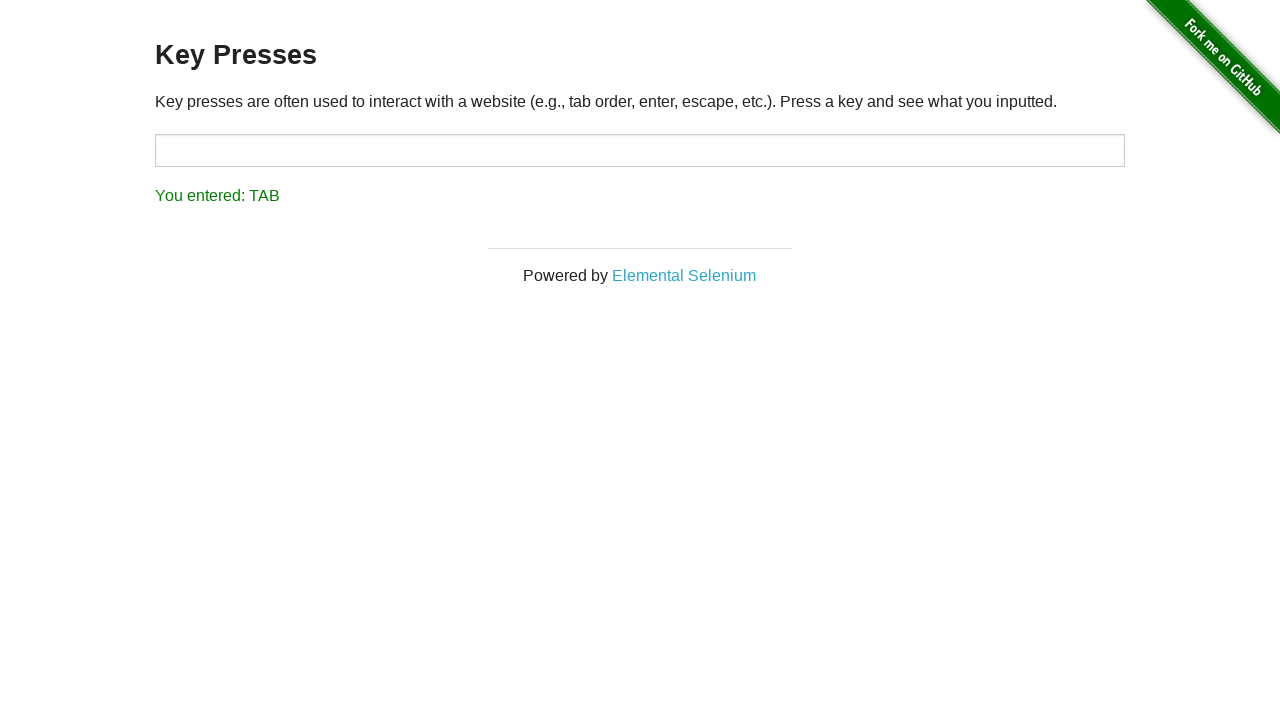

Retrieved result text: 'You entered: TAB'
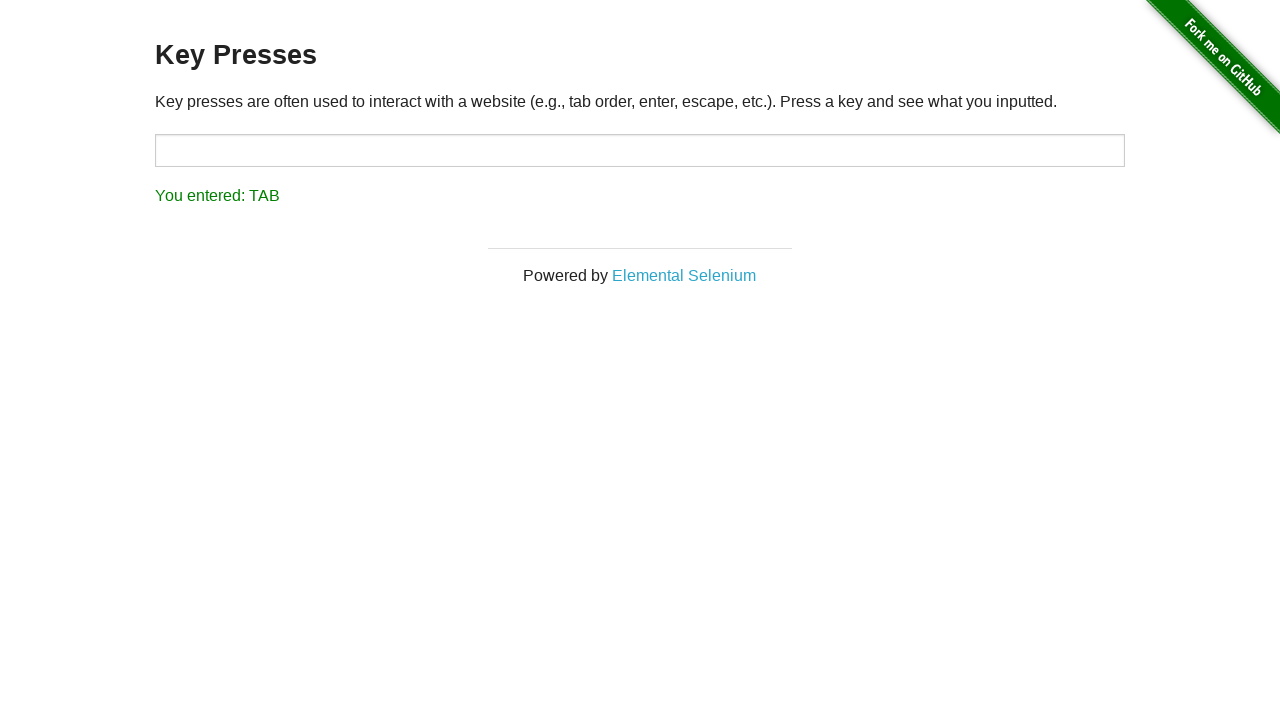

Assertion passed: TAB key press was correctly registered
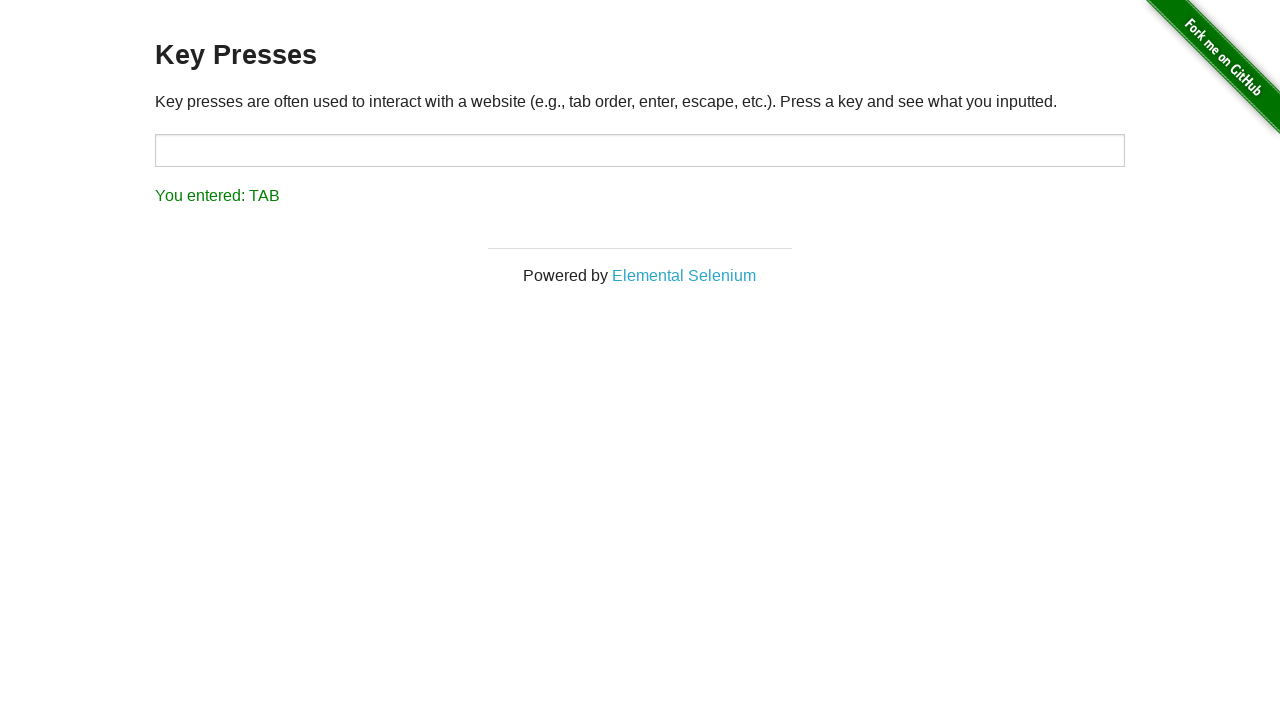

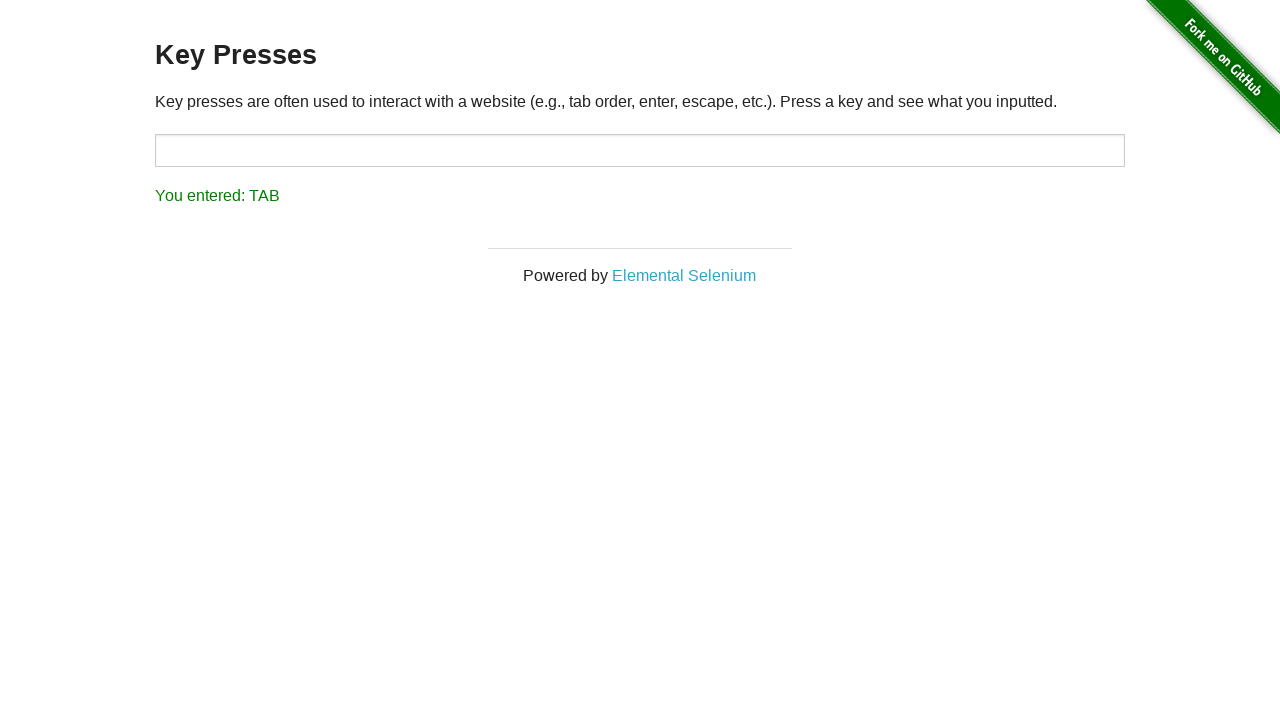